Tests dismissing a JavaScript confirm dialog by clicking a button that triggers a confirm dialog and verifying the cancel result

Starting URL: https://automationfc.github.io/basic-form/index.html

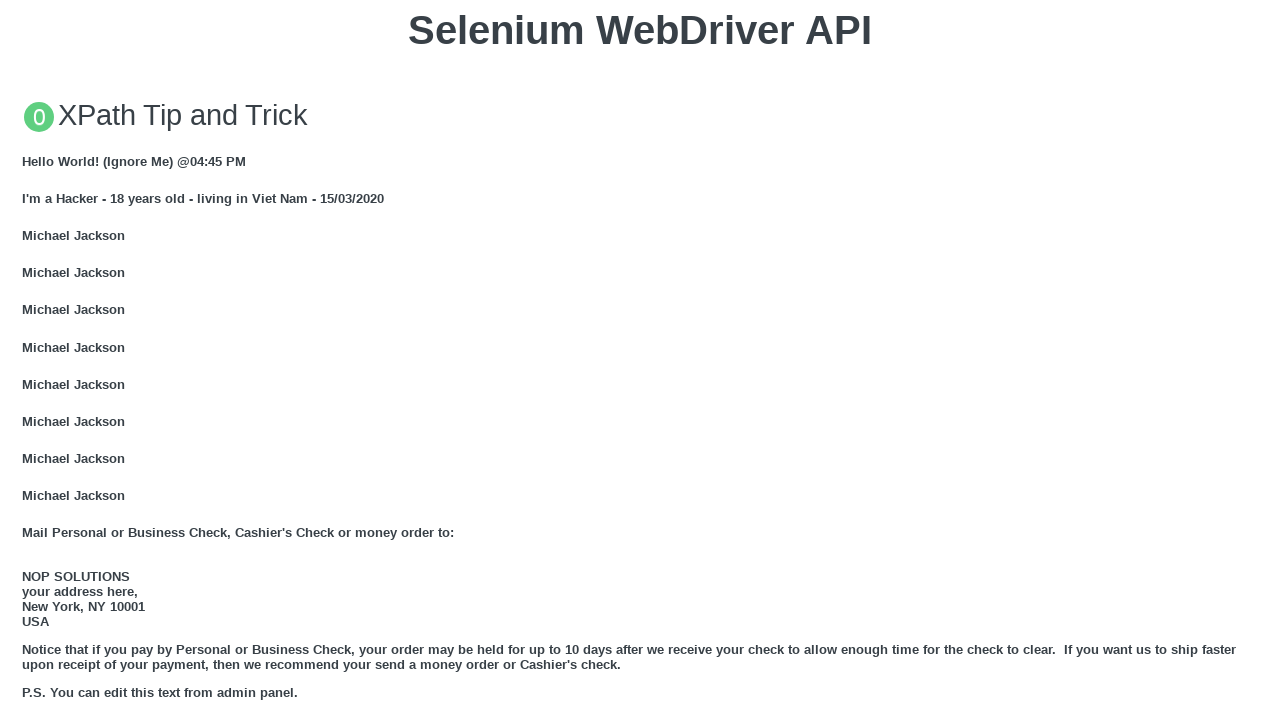

Clicked button to trigger JavaScript confirm dialog at (640, 360) on xpath=//button[text()='Click for JS Confirm']
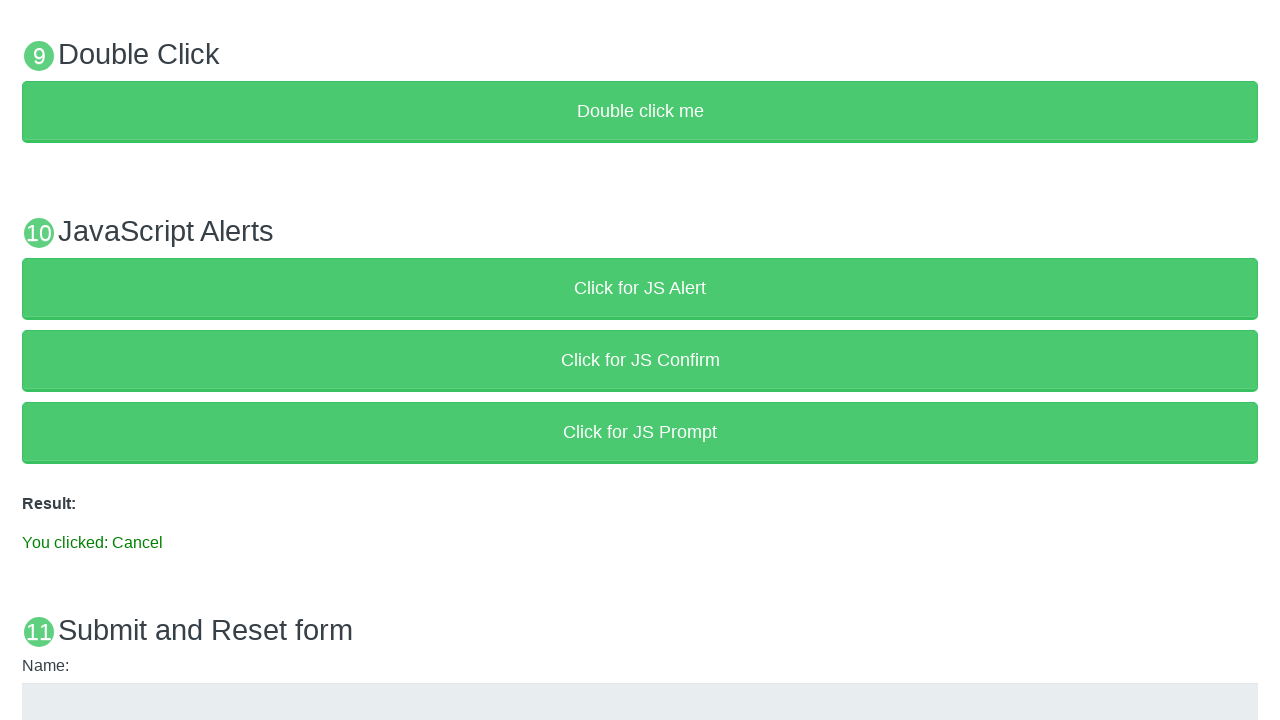

Set up dialog handler to dismiss the confirm dialog
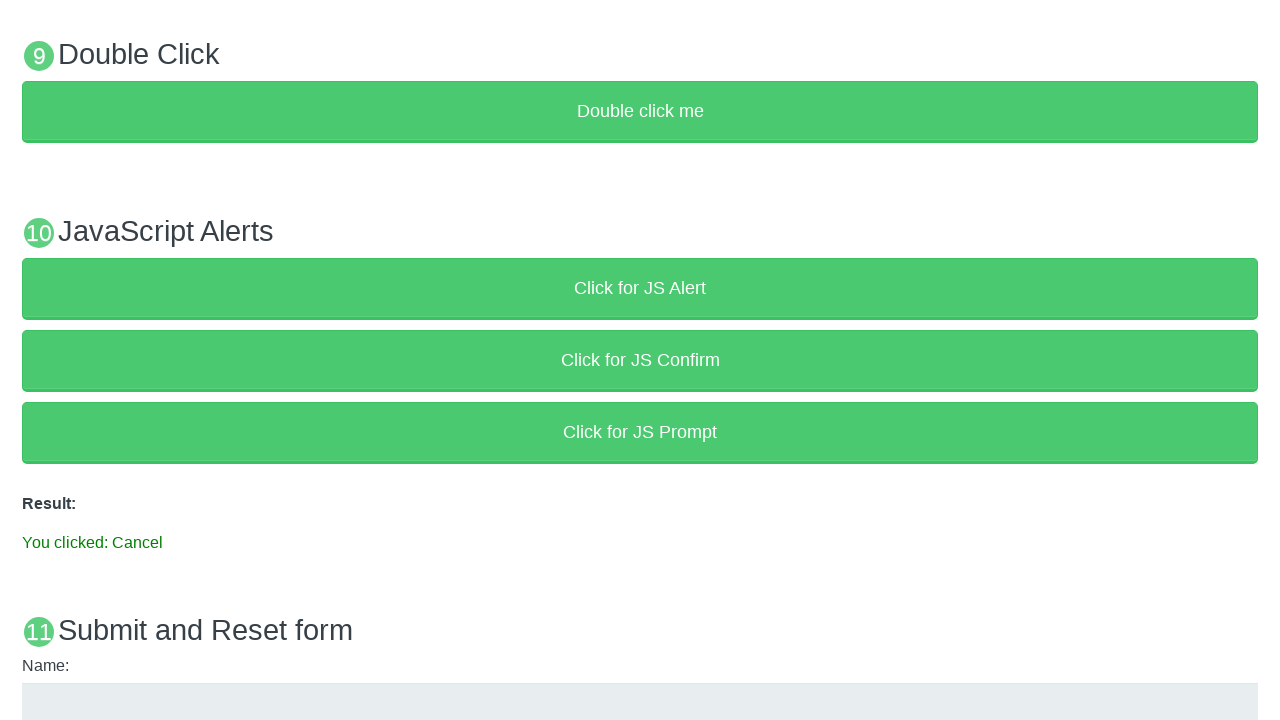

Verified that cancel result message is displayed
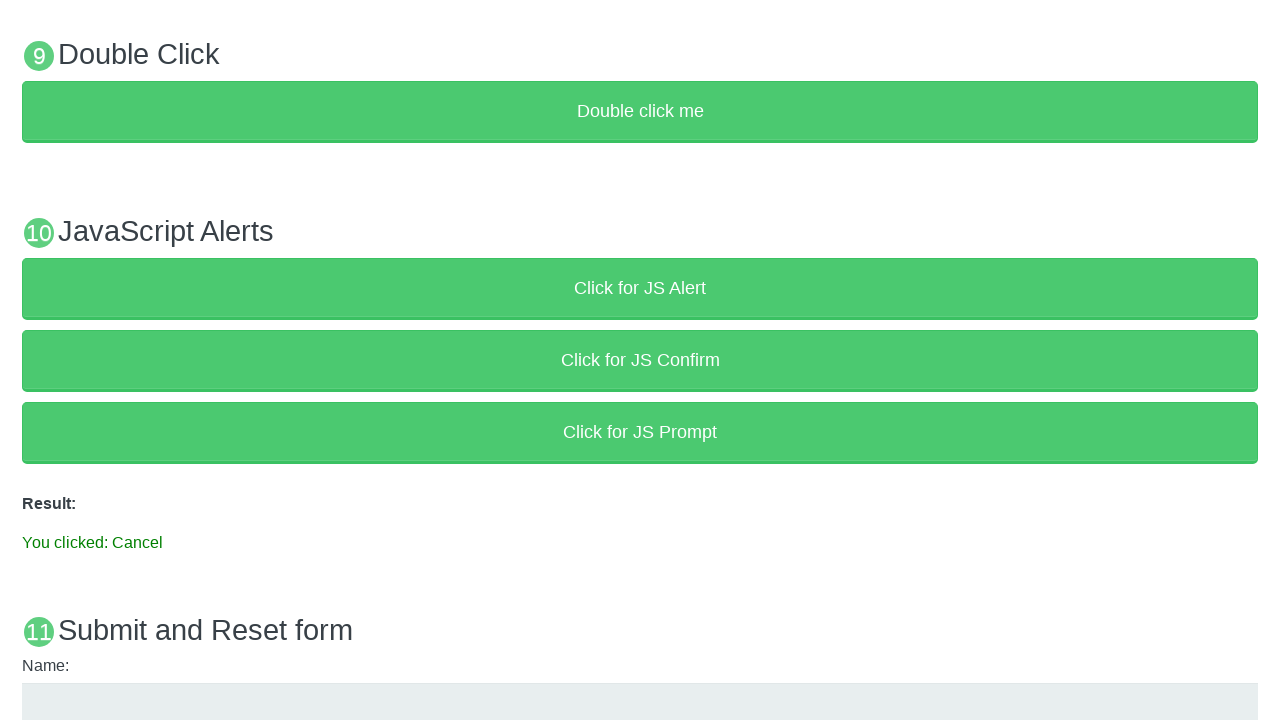

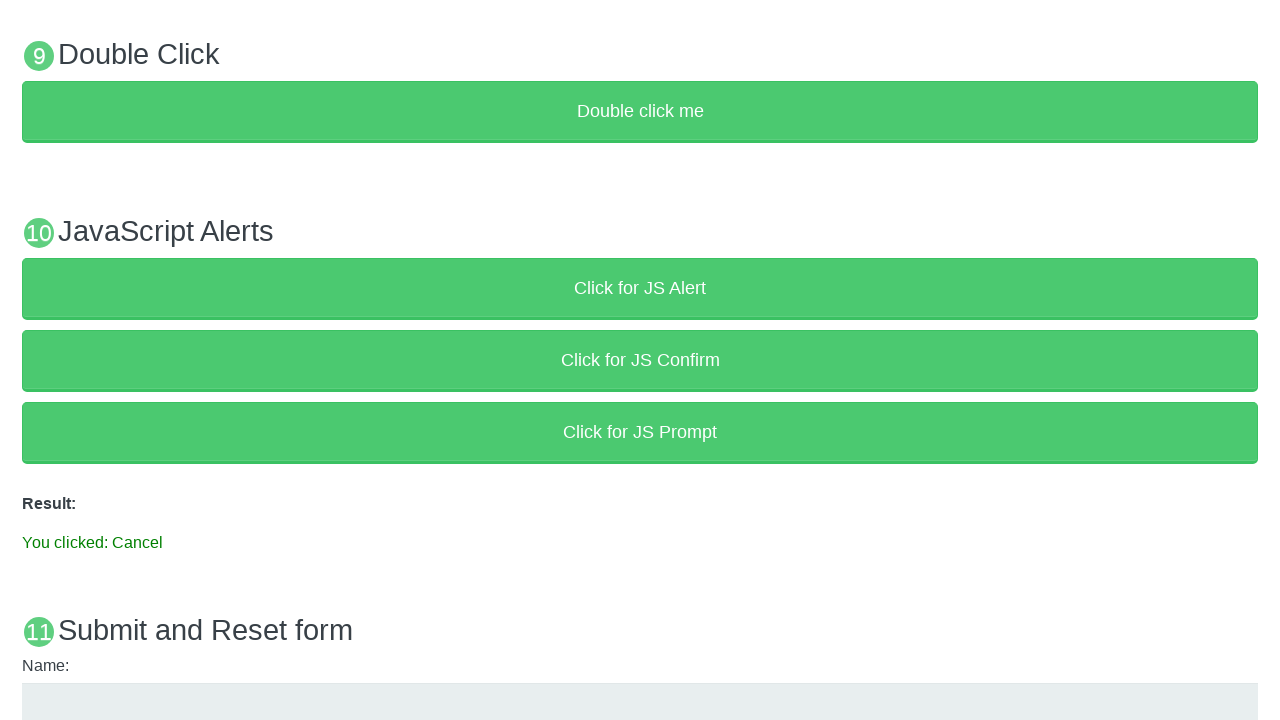